Tests auto-waiting for textContent by clicking a button that triggers an AJAX request, then retrieving the text content of the success element.

Starting URL: http://uitestingplayground.com/ajax

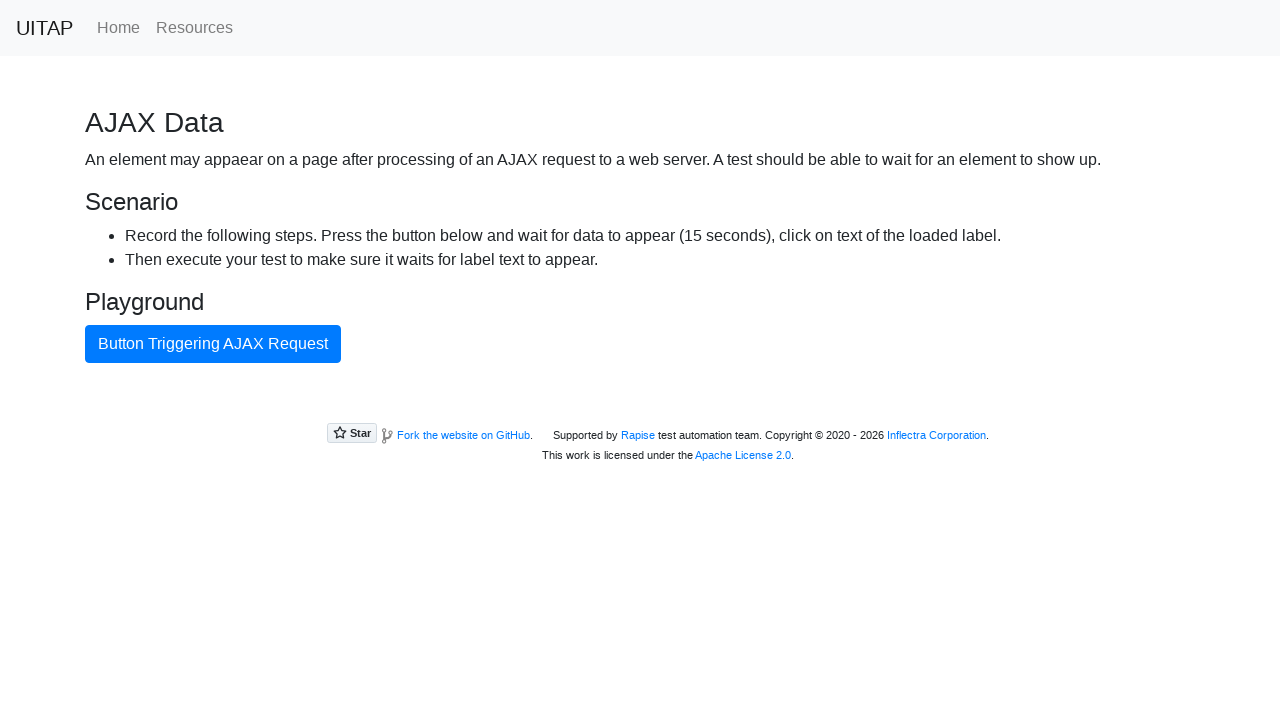

Clicked button triggering AJAX request at (213, 344) on internal:text="Button Triggering AJAX Request"i
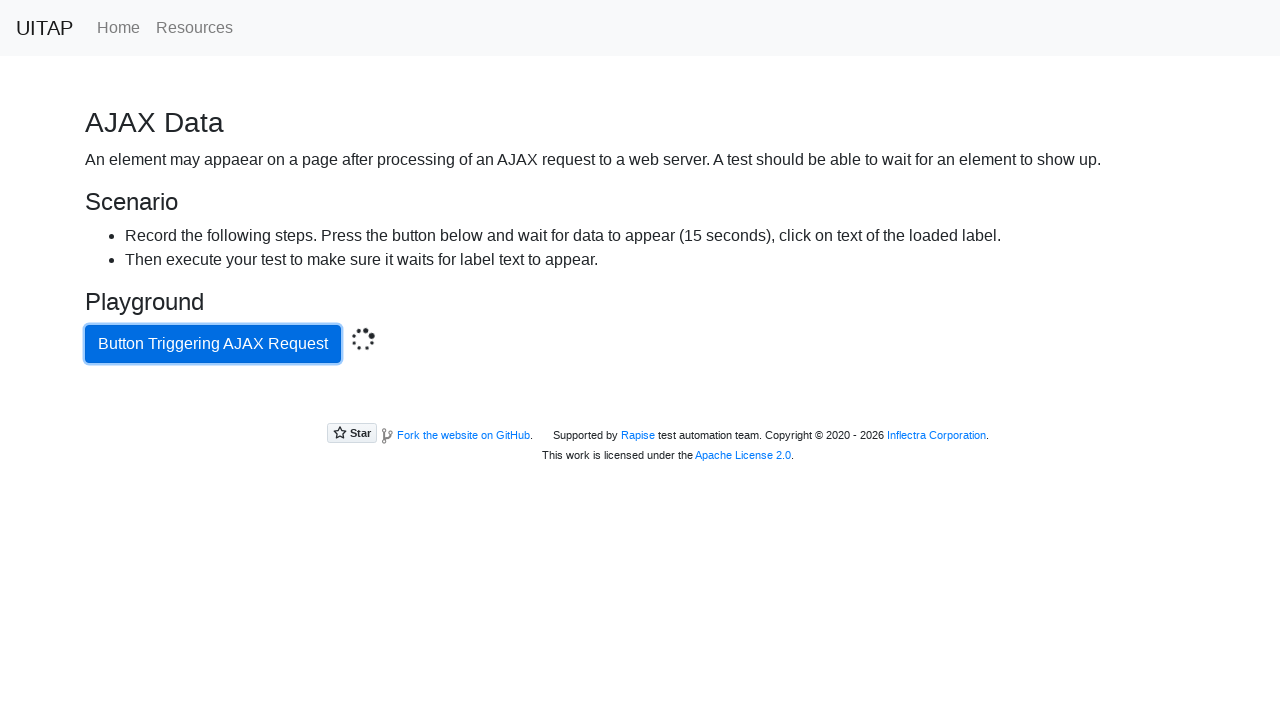

Located success element with auto-waiting for textContent
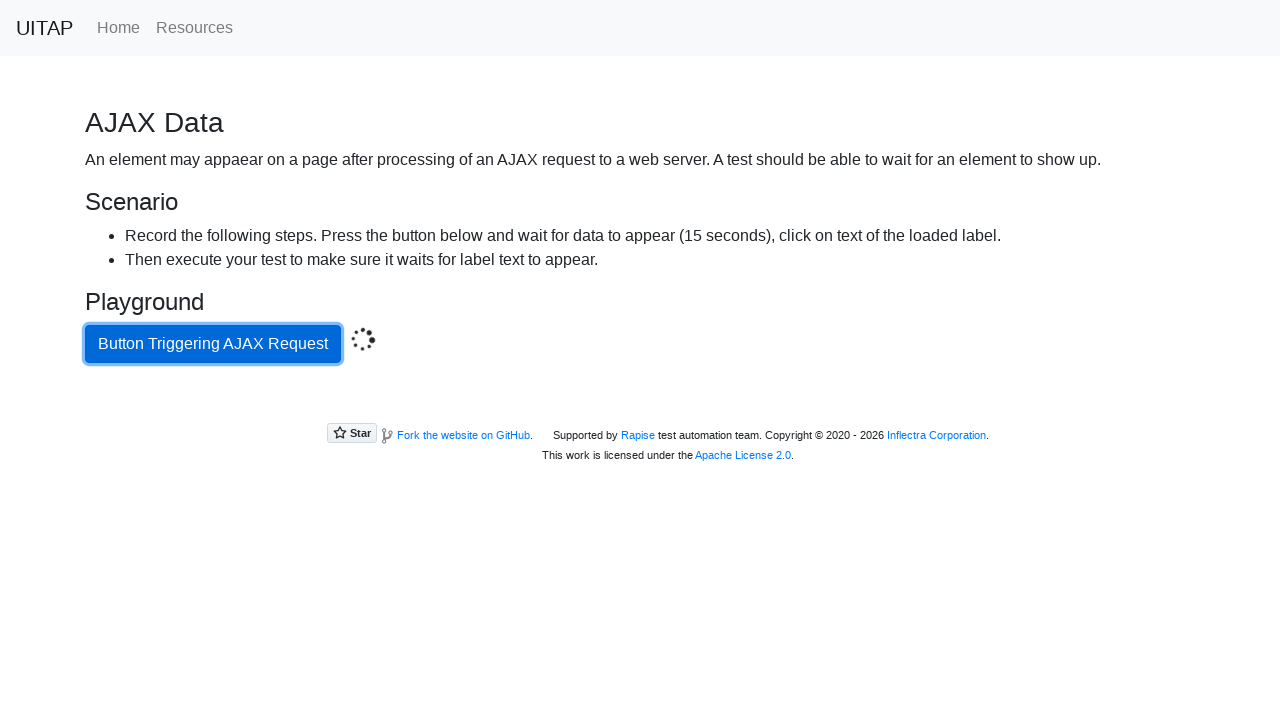

Retrieved text content from success element: 'Data loaded with AJAX get request.'
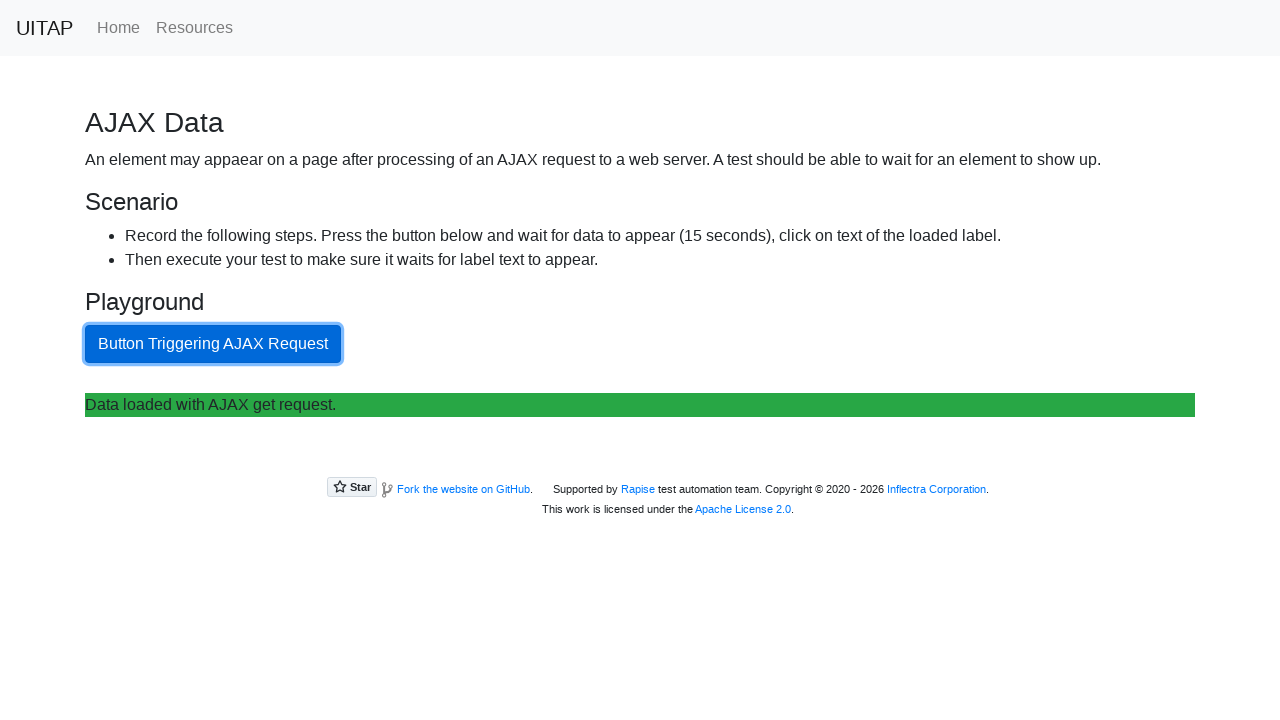

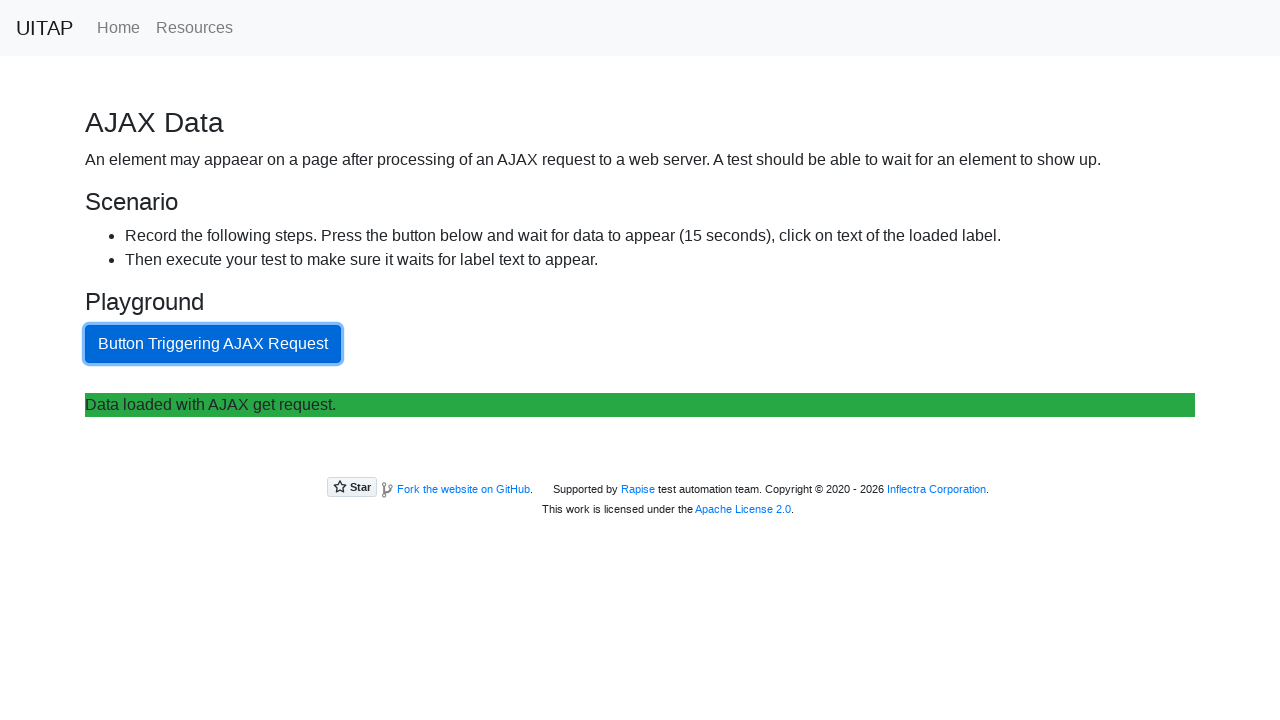